Verifies that the resources pages load successfully by navigating to NgRx and SQL resource pages

Starting URL: https://timdeschryver.dev/resources/ngrx

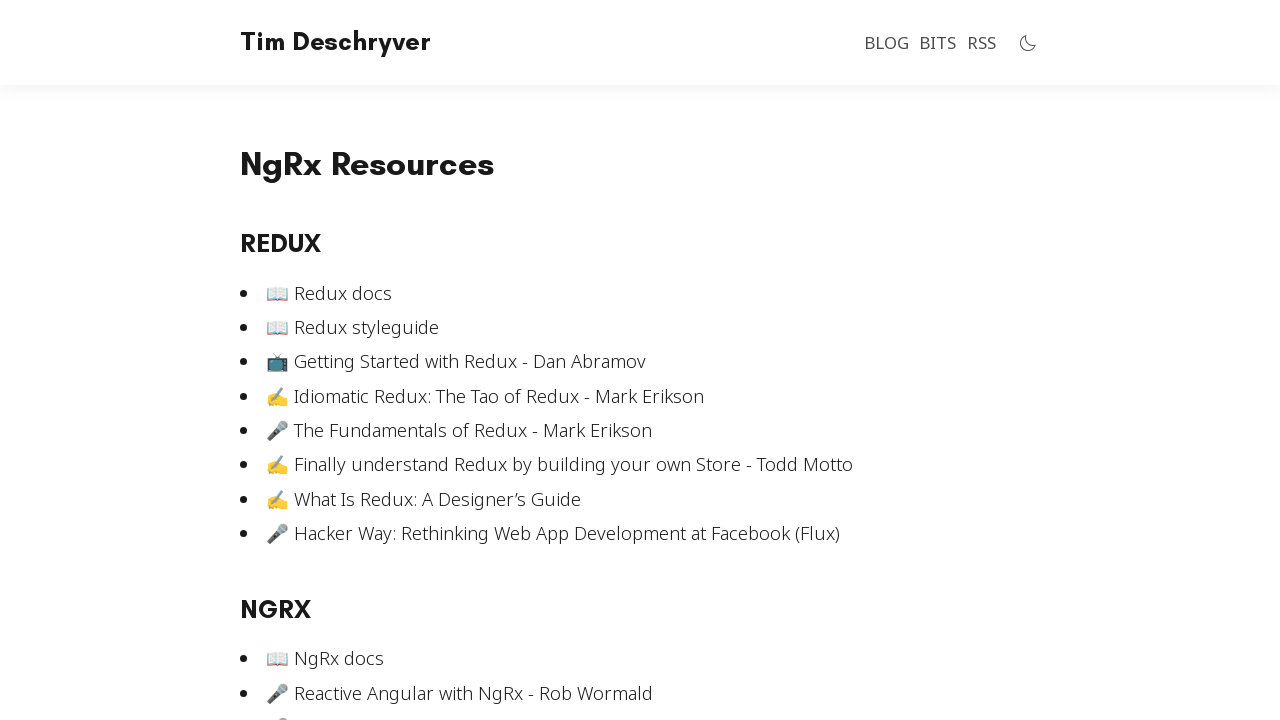

NgRx resources page loaded successfully
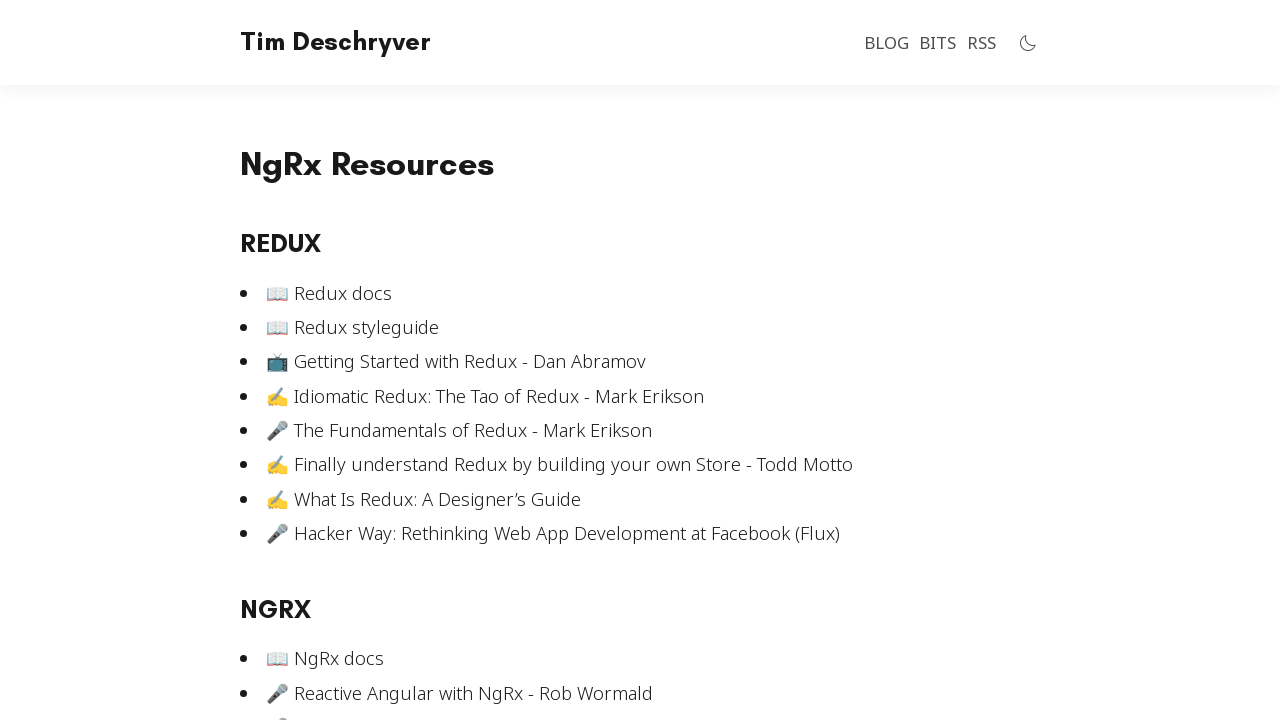

Navigated to SQL resources page
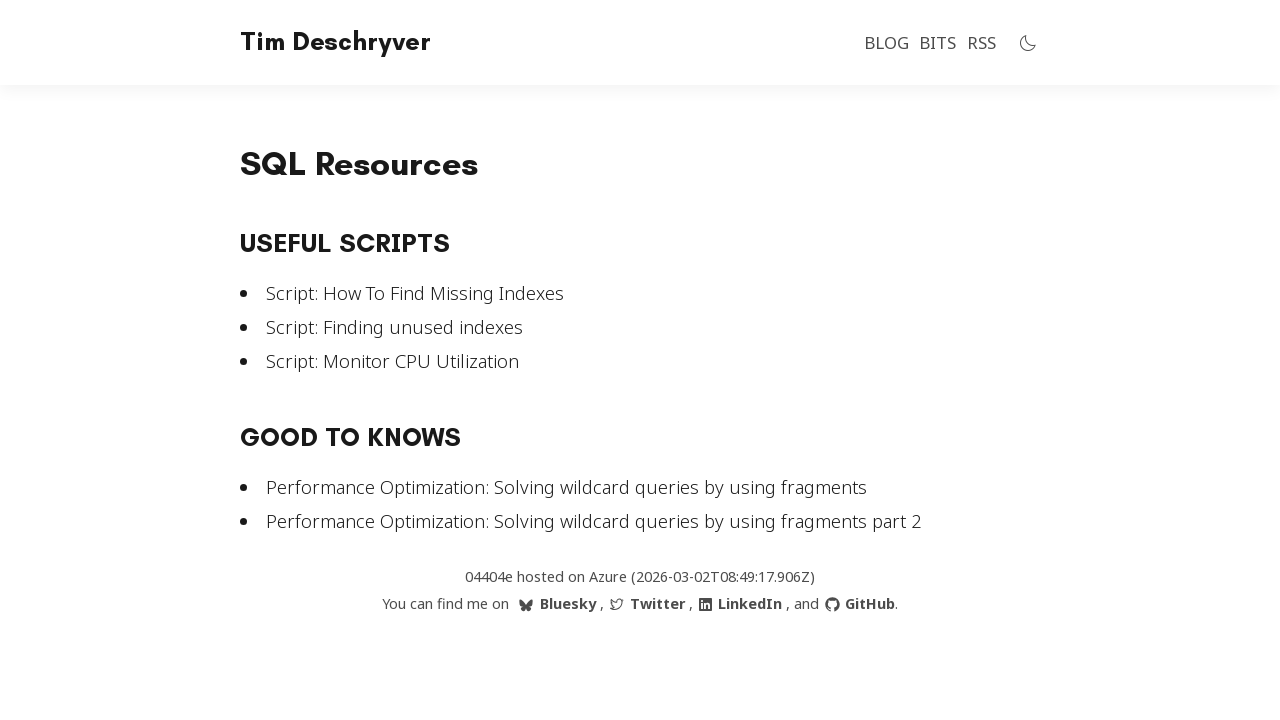

SQL resources page loaded successfully
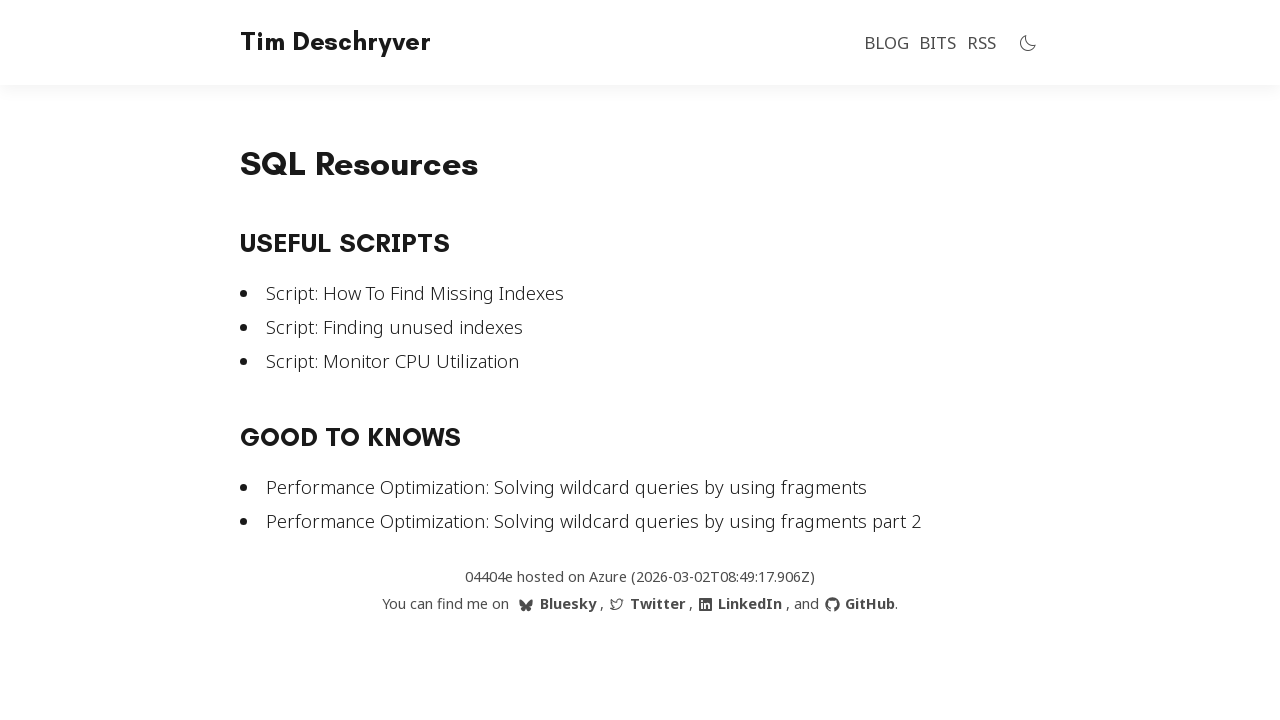

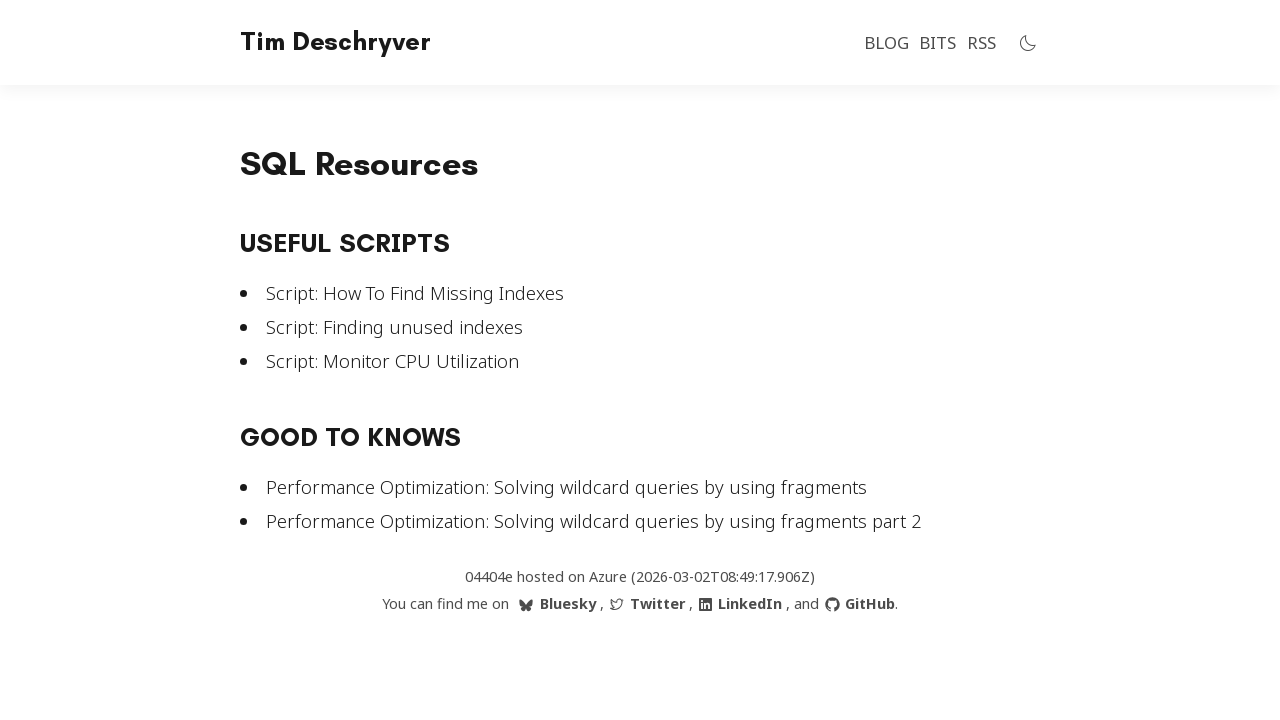